Tests checkbox functionality by clicking on the first checkbox on the Formy checkbox practice page

Starting URL: https://formy-project.herokuapp.com/checkbox/

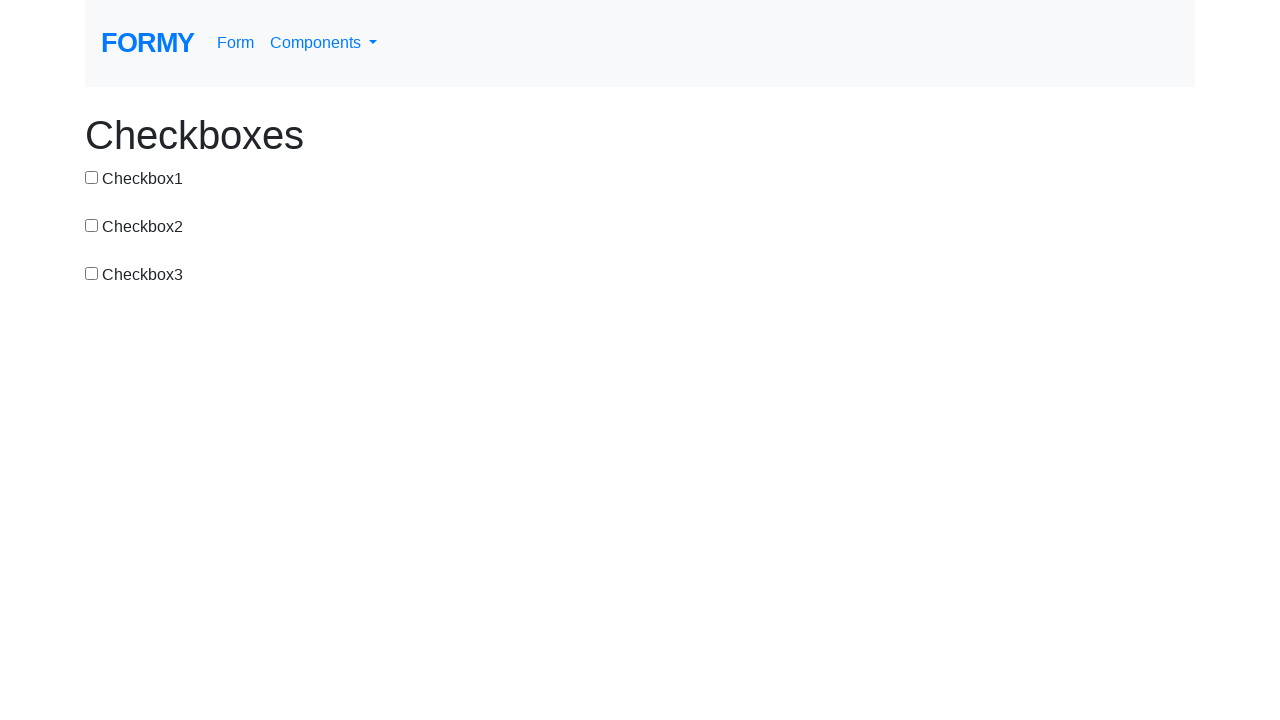

Clicked the first checkbox on the Formy checkbox practice page at (92, 177) on input#checkbox-1
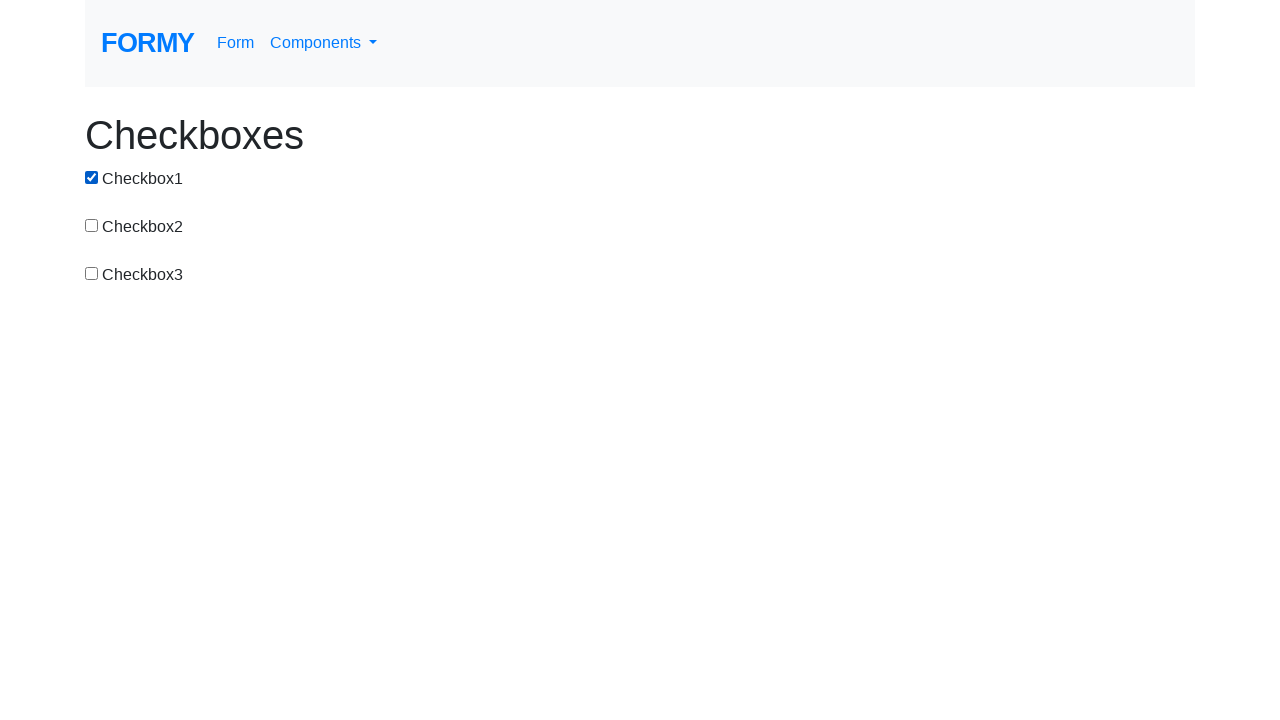

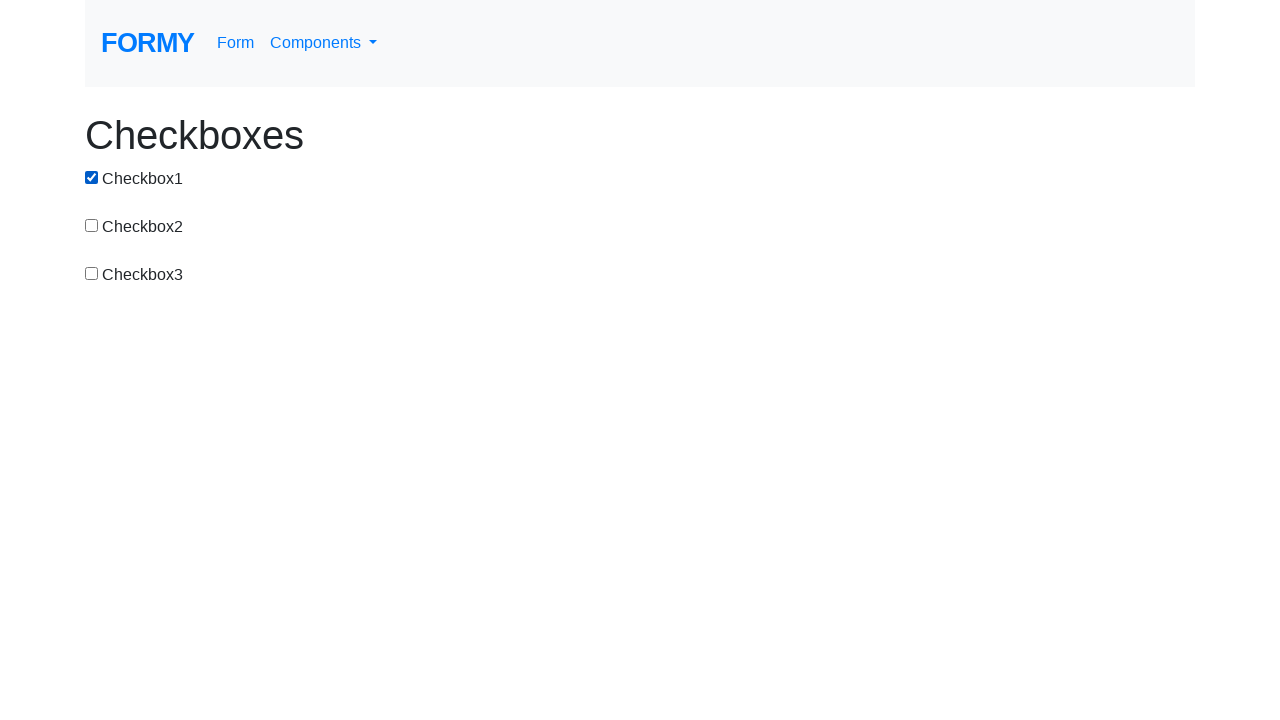